Tests job search page functionality by loading job listings, scrolling to load all content, and navigating through pagination to view multiple pages of results.

Starting URL: https://www.globallogic.com/pl/career-search-page/?keywords=data&location=poland

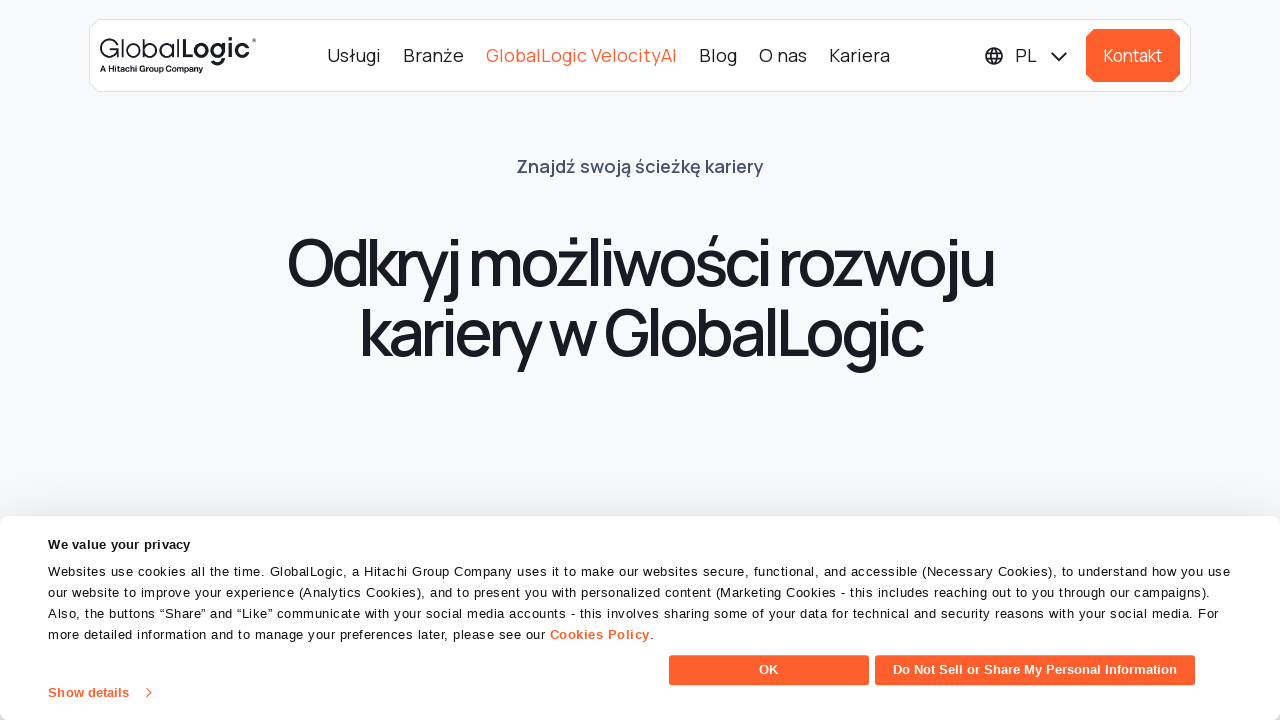

Job listings loaded on career search page
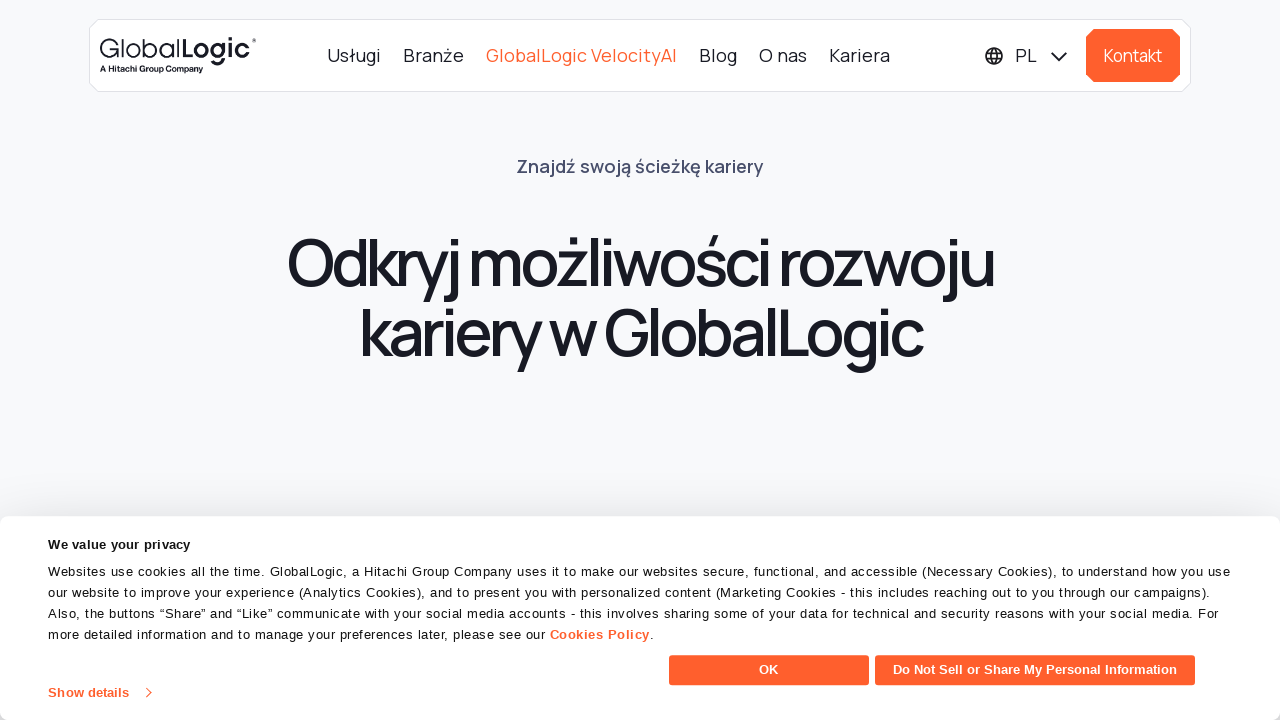

Scrolled down to load more job listings
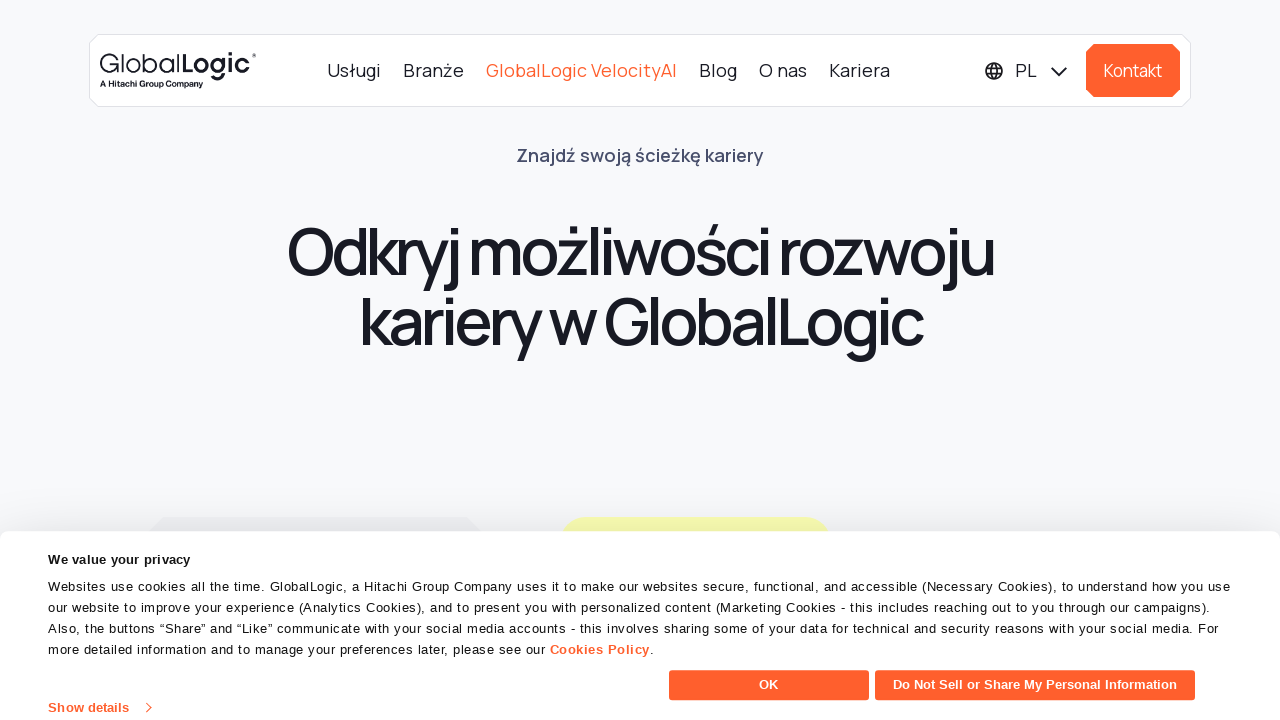

Waited for content to load after scrolling
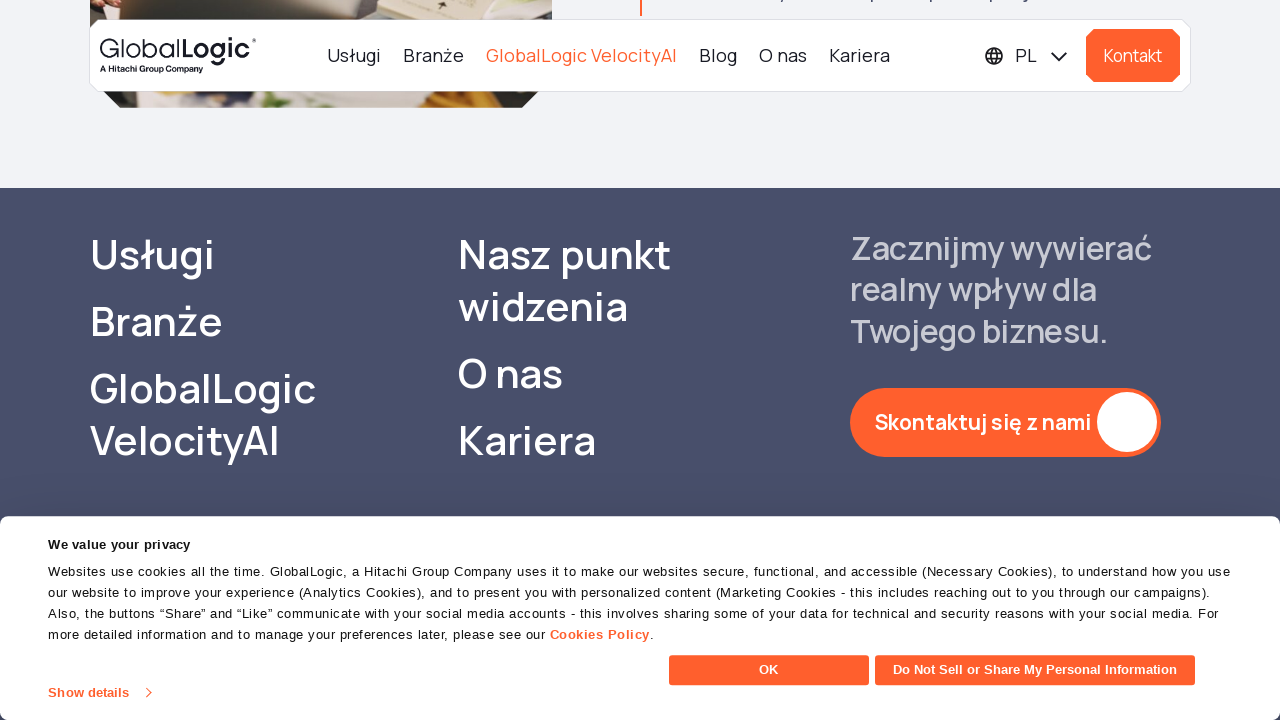

Verified job box titles are present on page
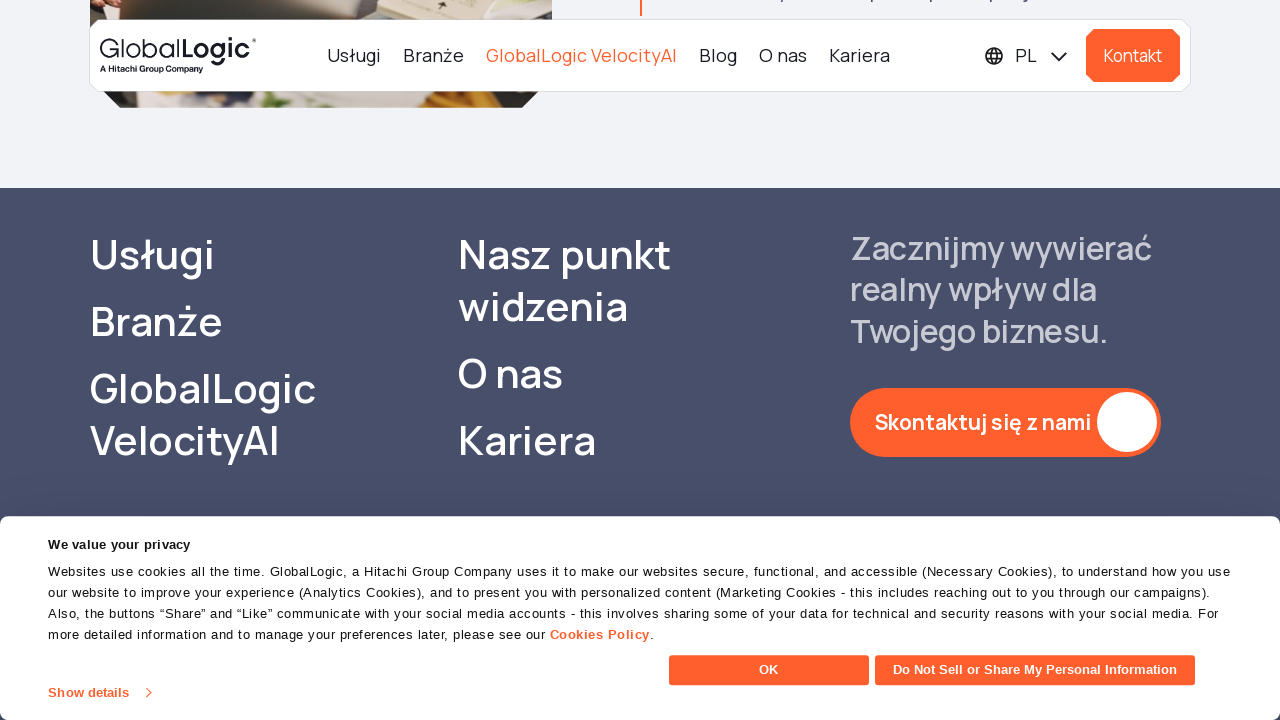

Found next page button in pagination
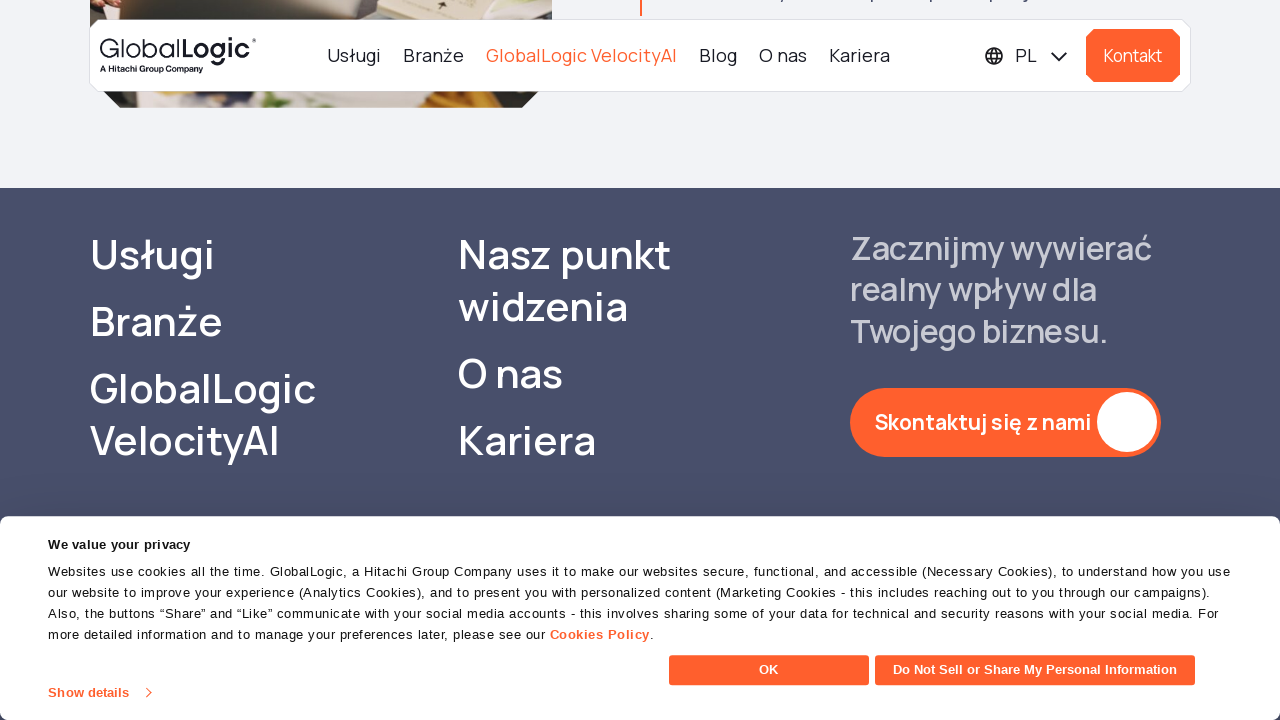

Scrolled next page button into view
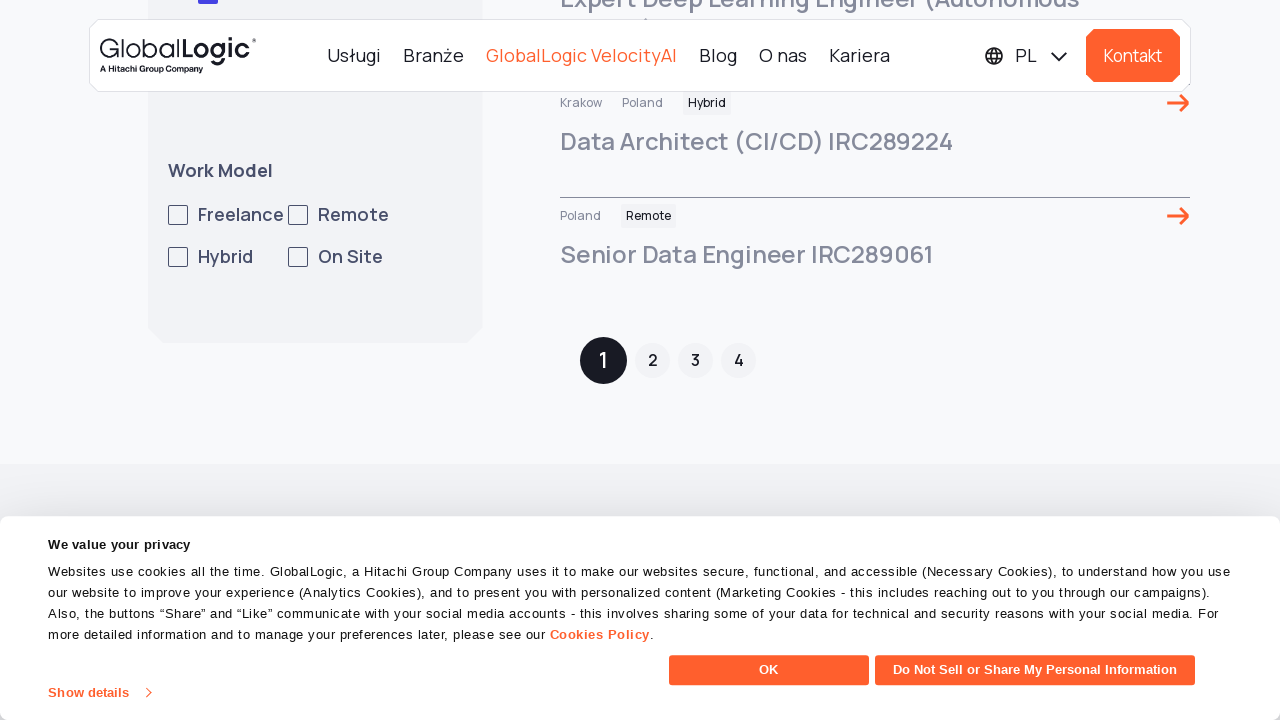

Waited before clicking next page button
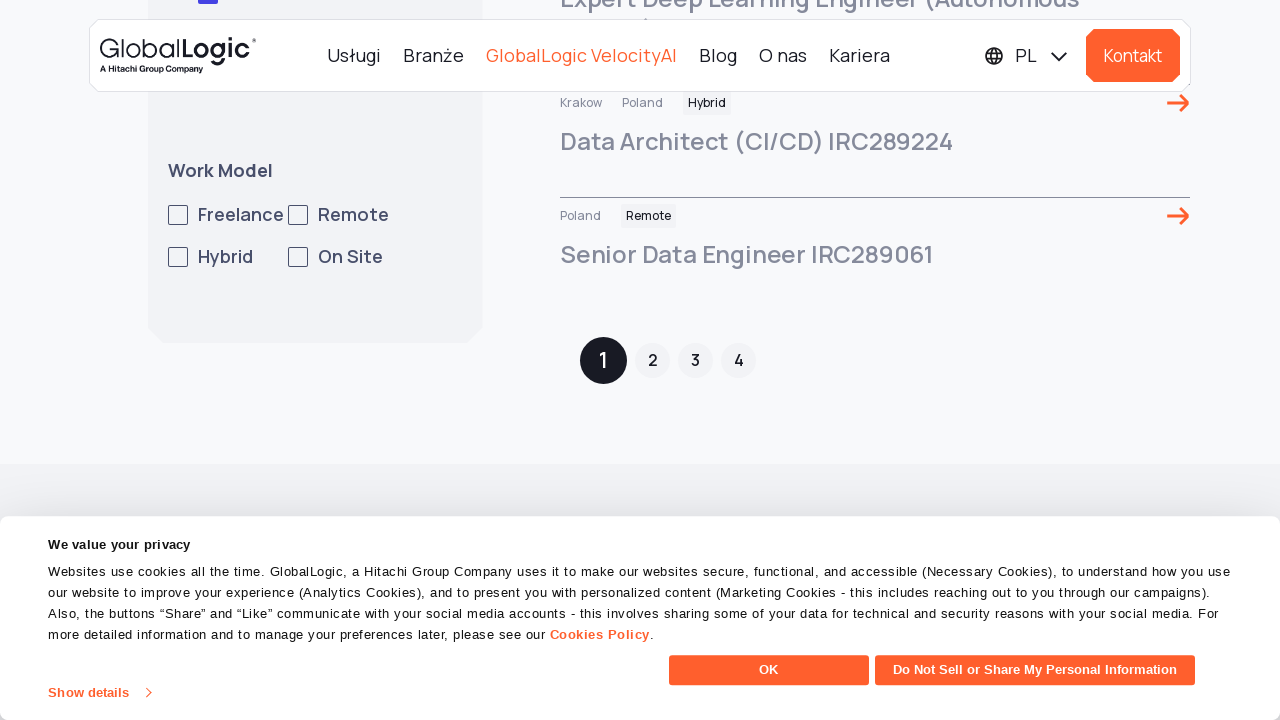

Clicked next page button to navigate to next results page at (822, 360) on a.next.page-numbers
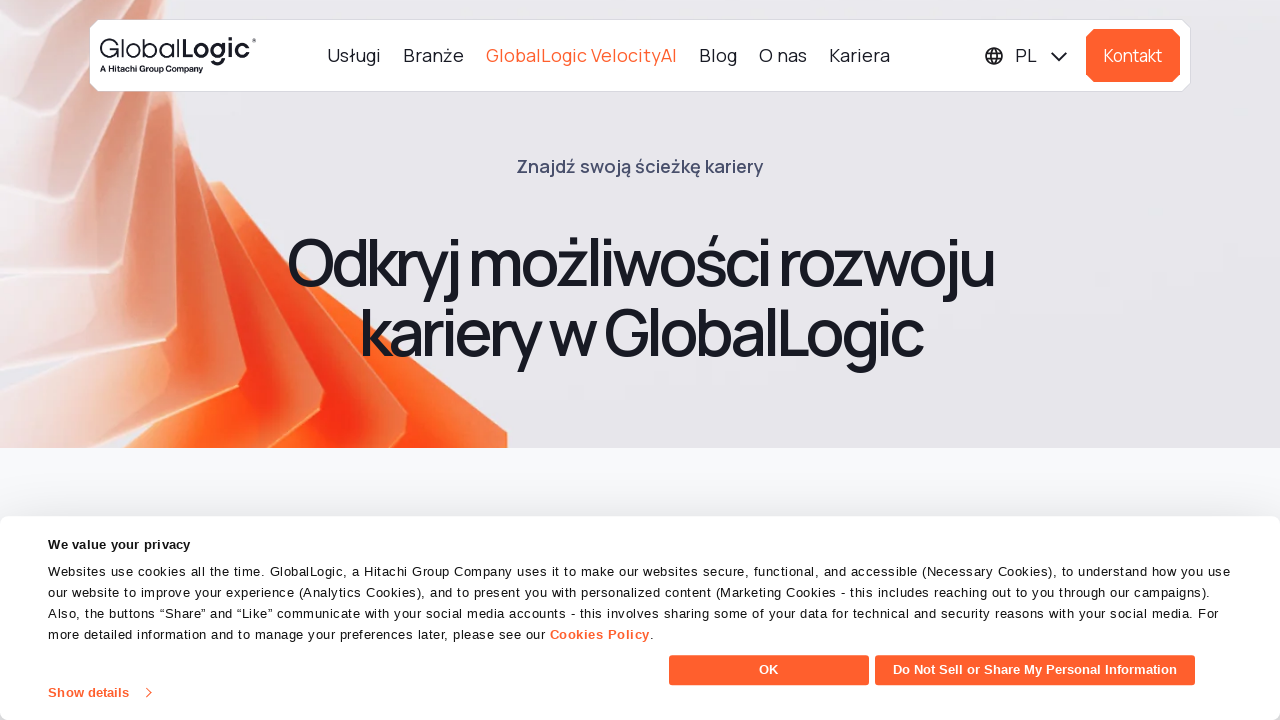

Waited for next page to load
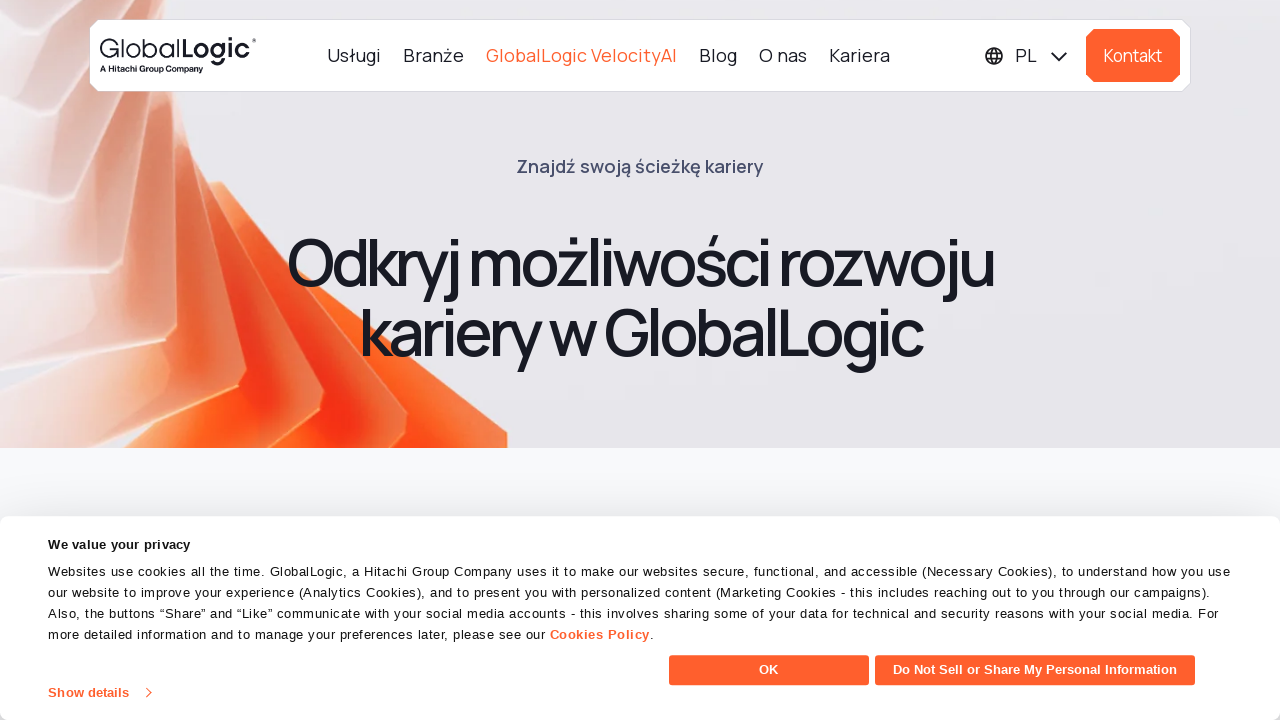

Job listings loaded on next results page
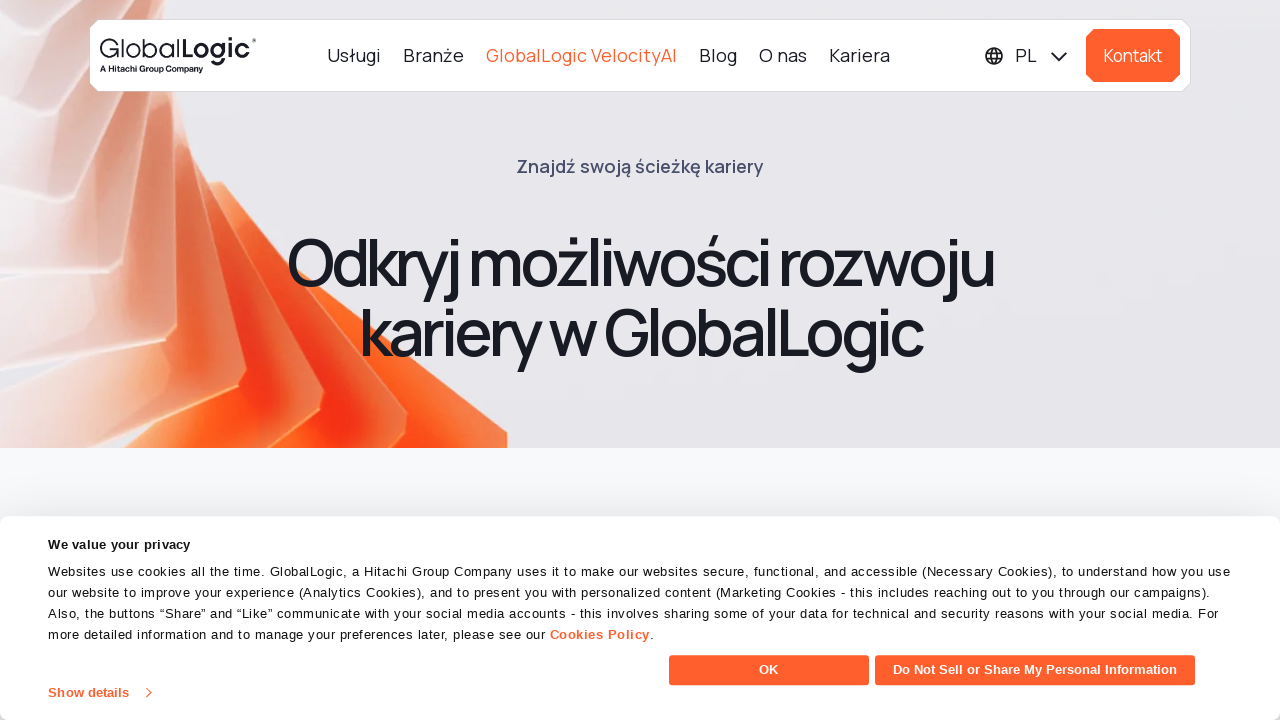

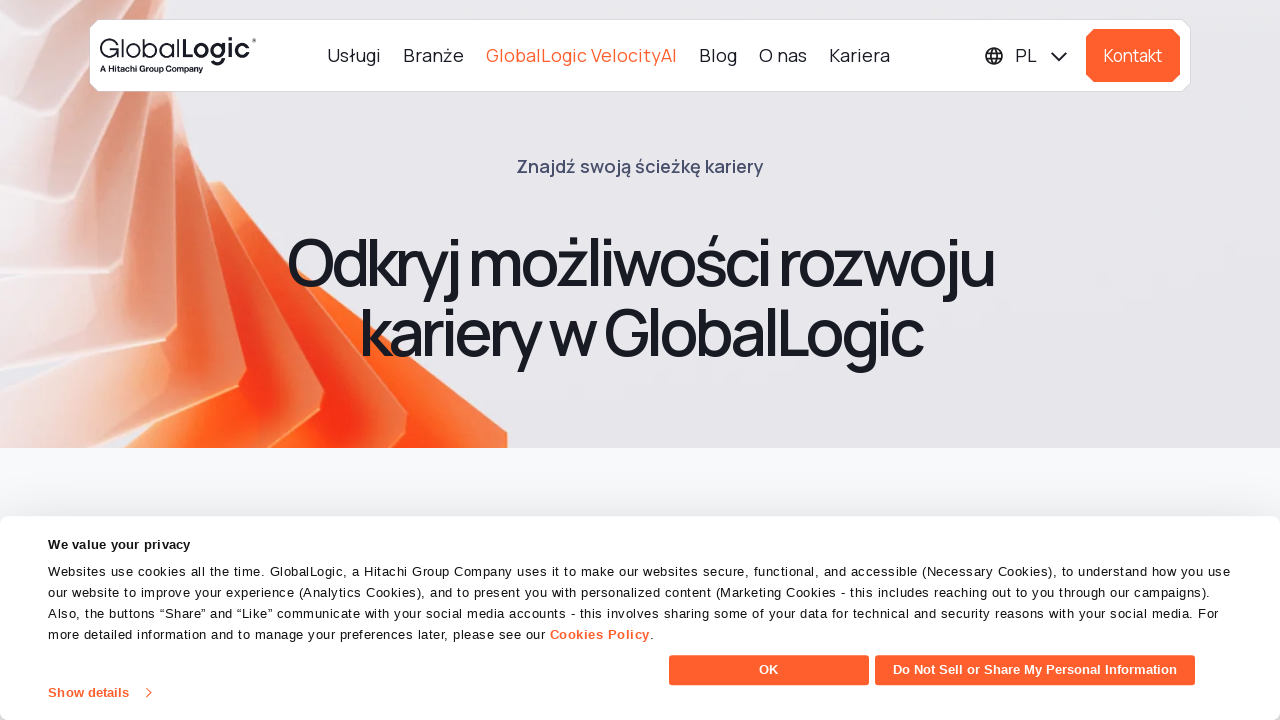